Tests dynamic table functionality by inserting JSON data and verifying the table updates with the provided data

Starting URL: https://testpages.herokuapp.com/styled/tag/dynamic-table.html

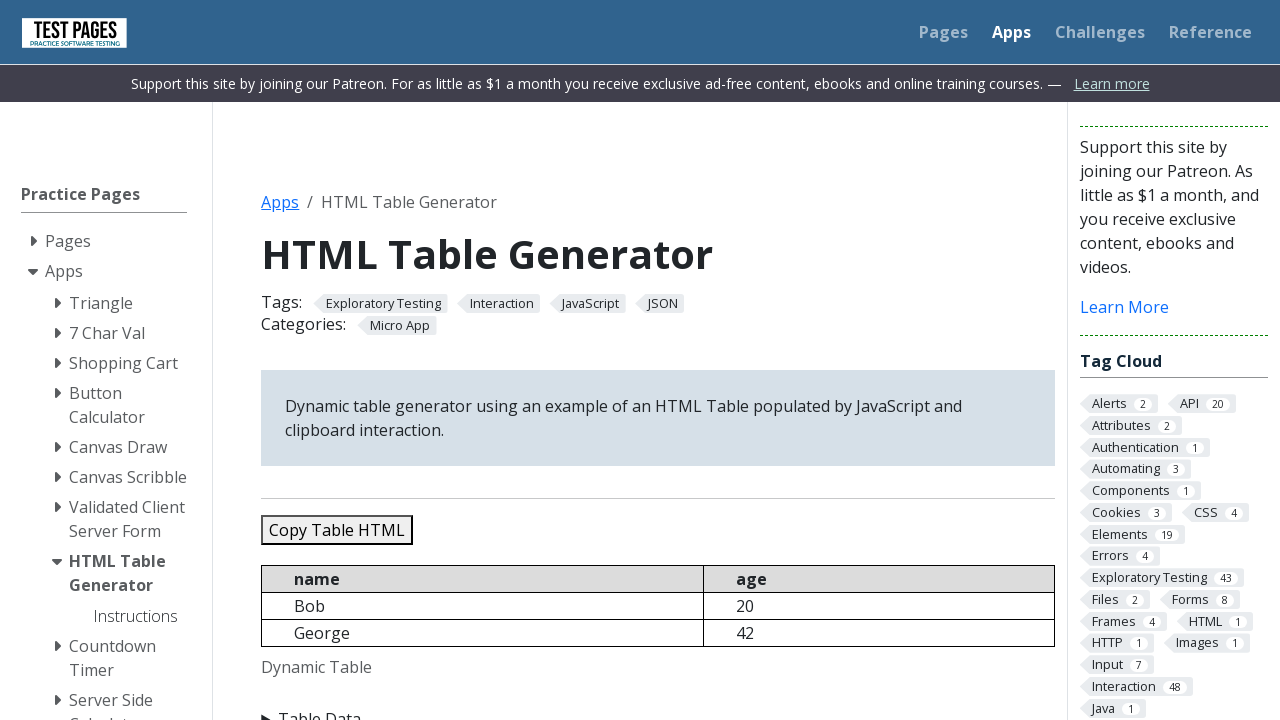

Clicked on Table Data summary to expand the section at (658, 708) on xpath=//summary[text()='Table Data']
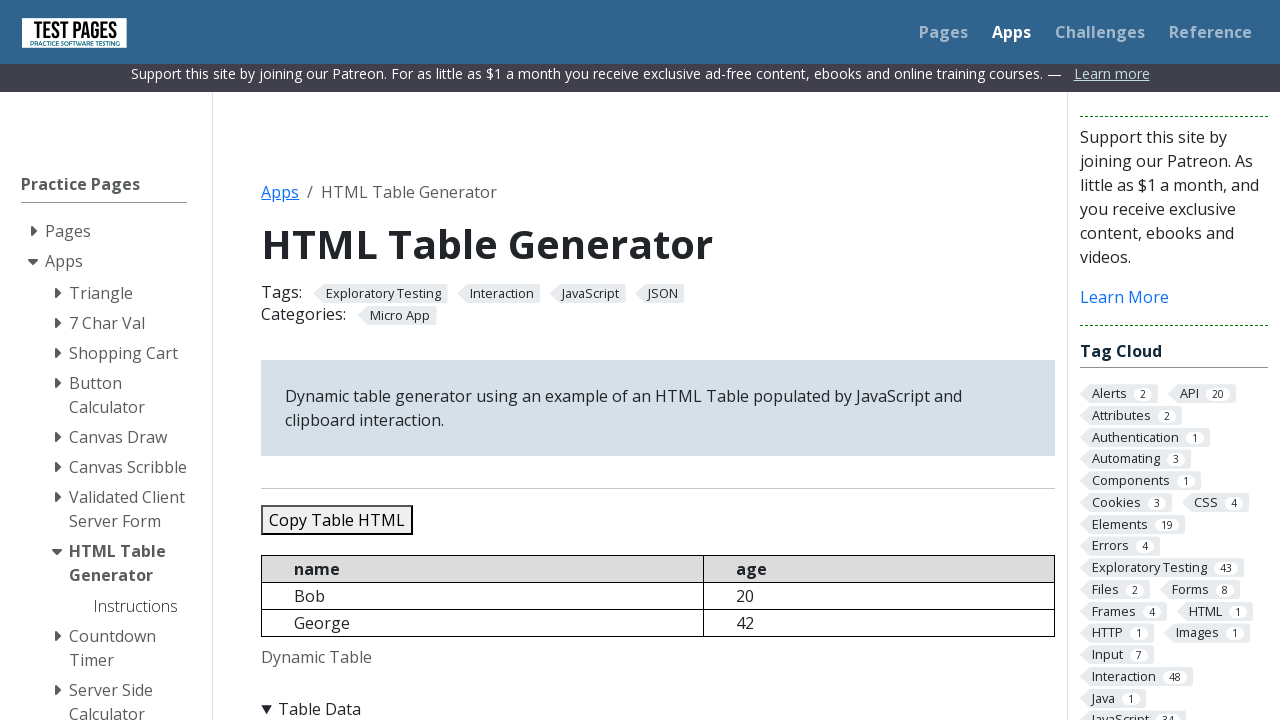

Filled textarea with JSON data containing 5 person records on //textarea[@id='jsondata']
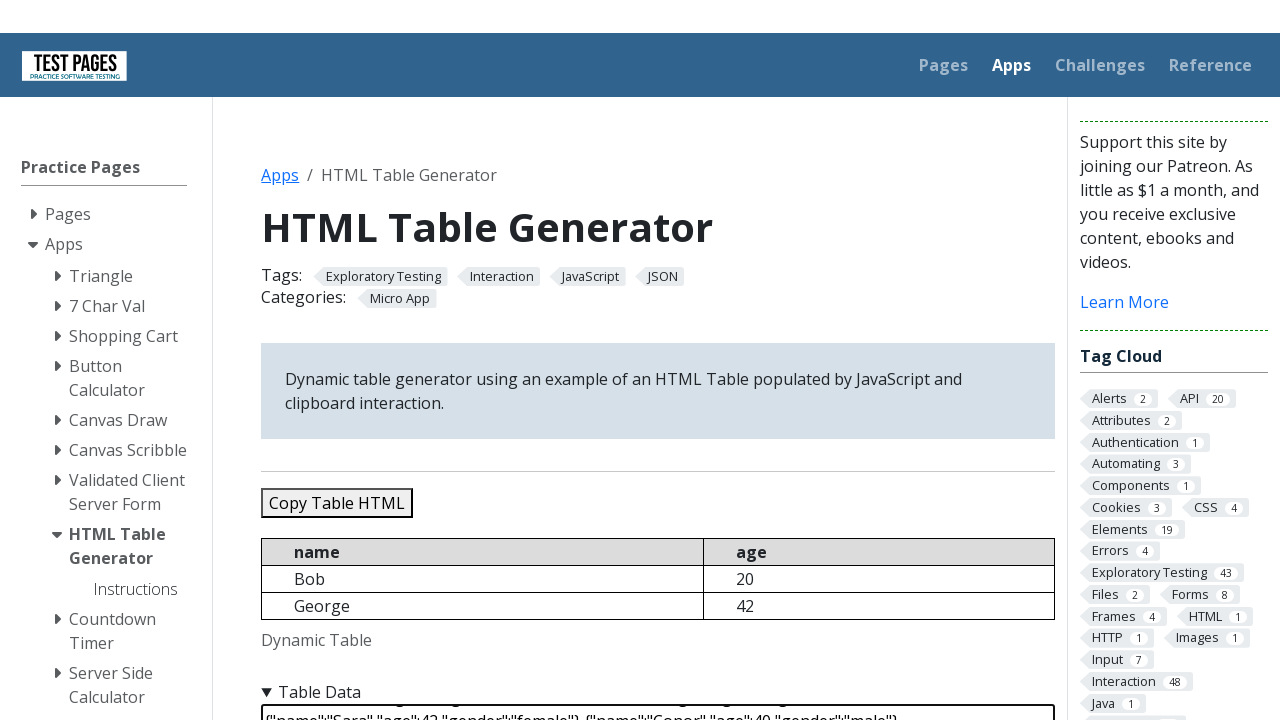

Clicked Refresh Table button to update the dynamic table at (359, 360) on xpath=//button[text()='Refresh Table']
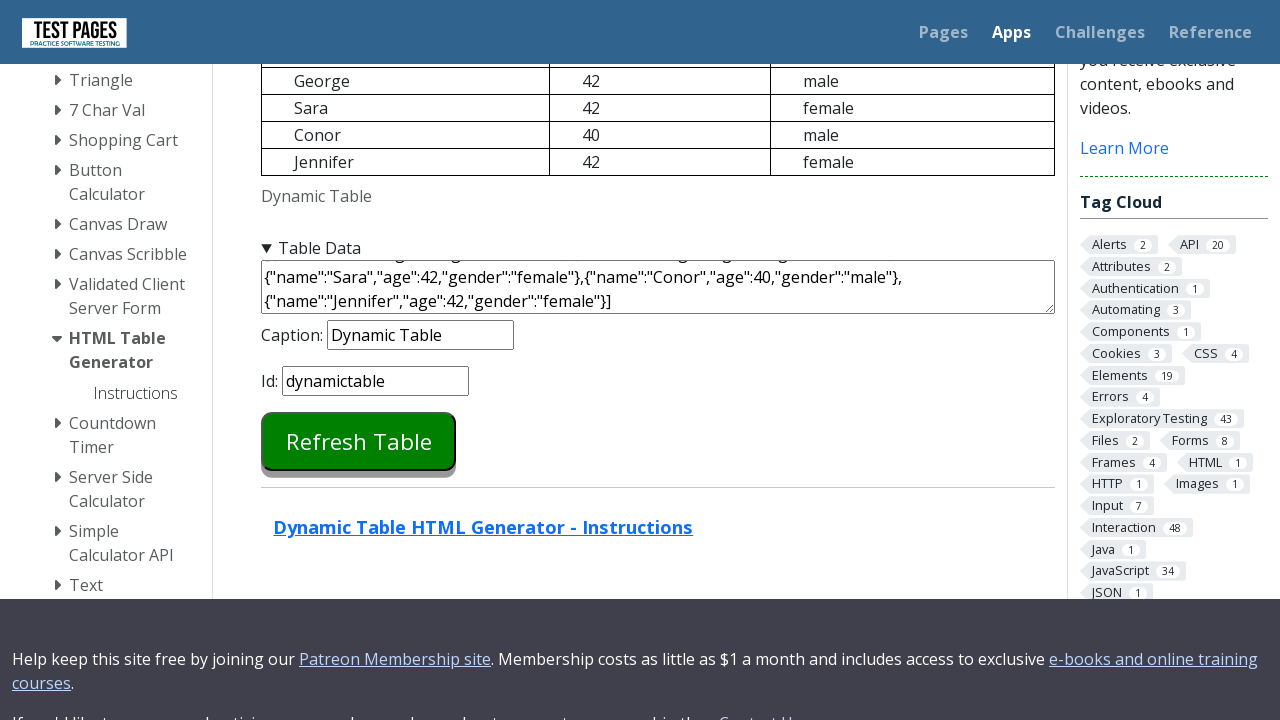

Waited for table cells to be present in the dynamic table
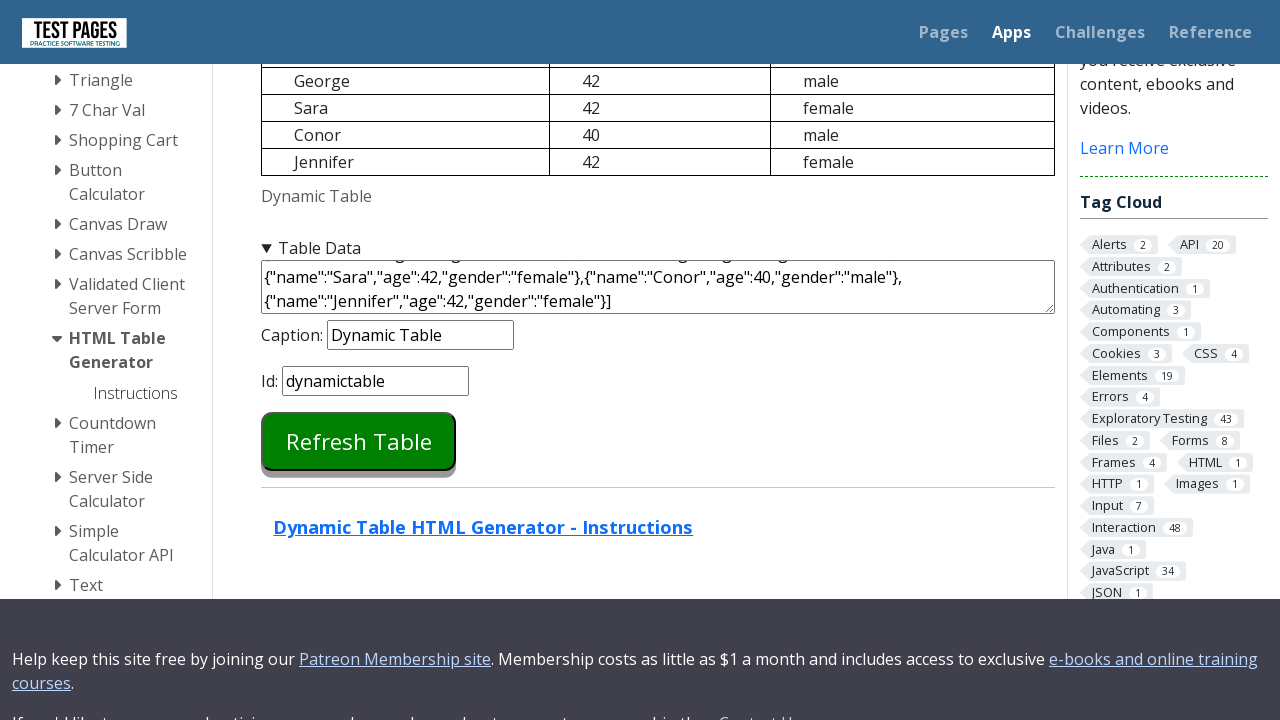

Retrieved all table cells from the dynamic table
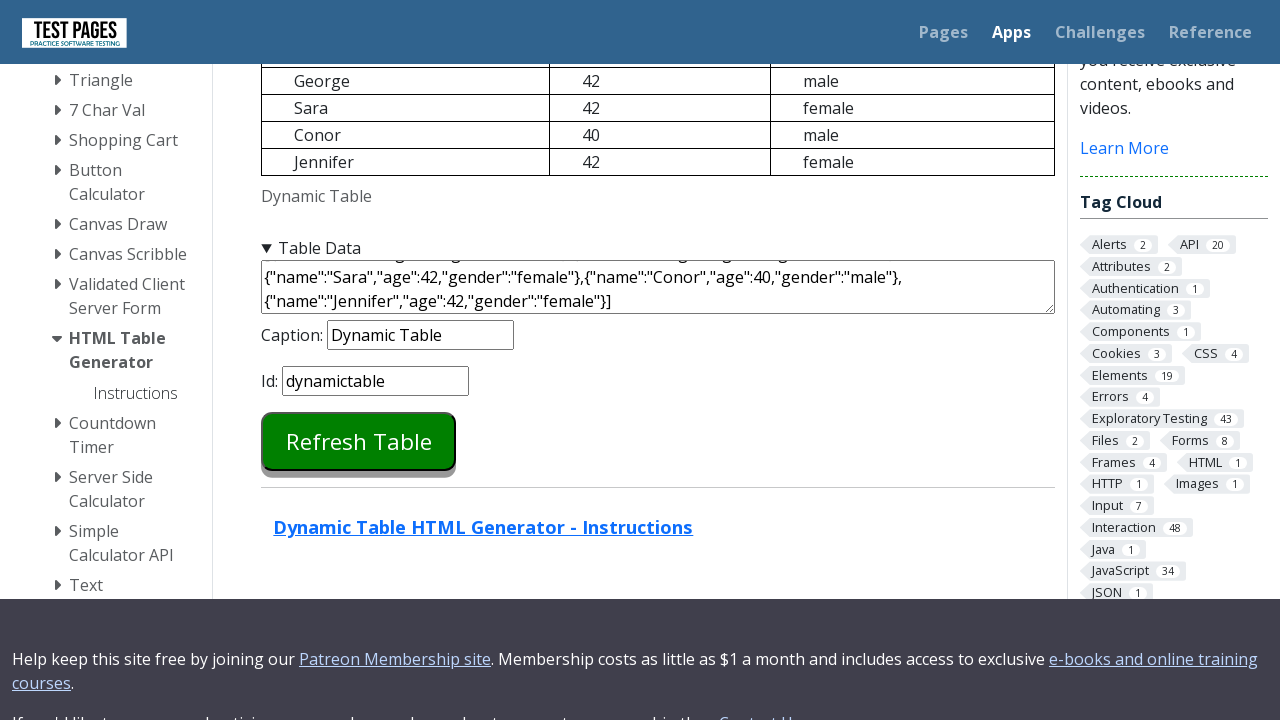

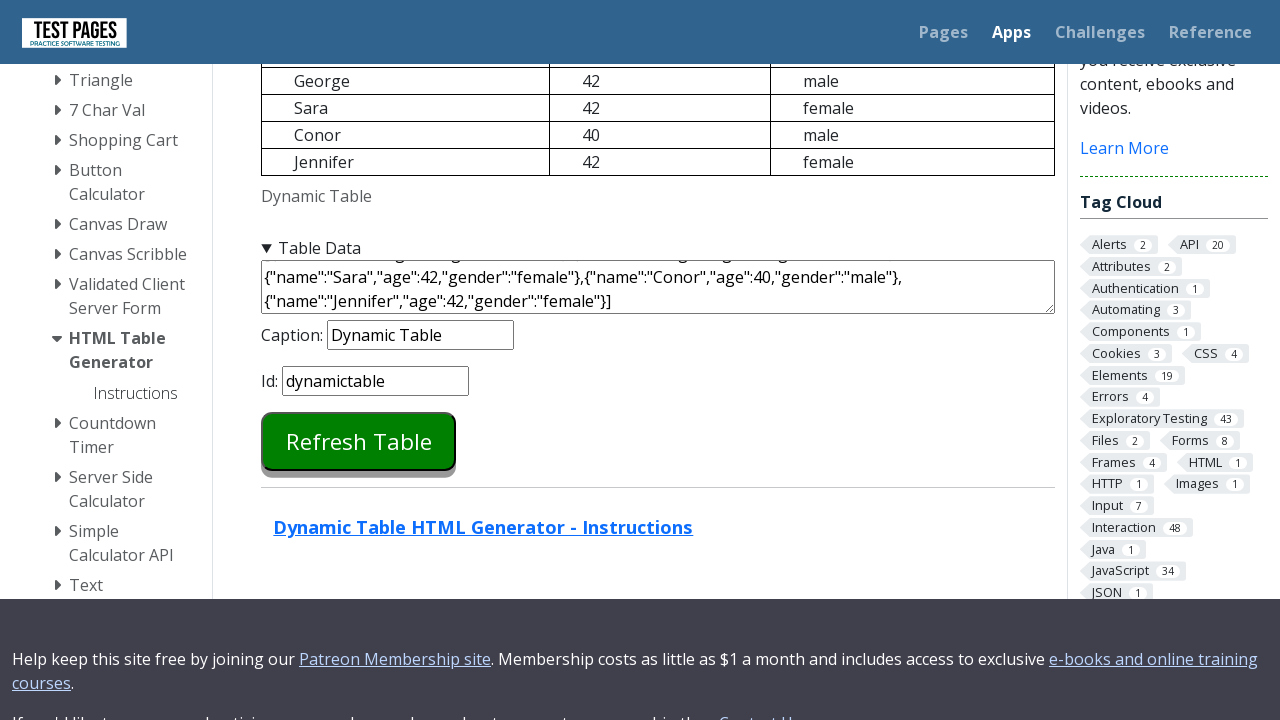